Tests sorting products by average rating and verifies the first product details

Starting URL: http://practice.automationtesting.in/

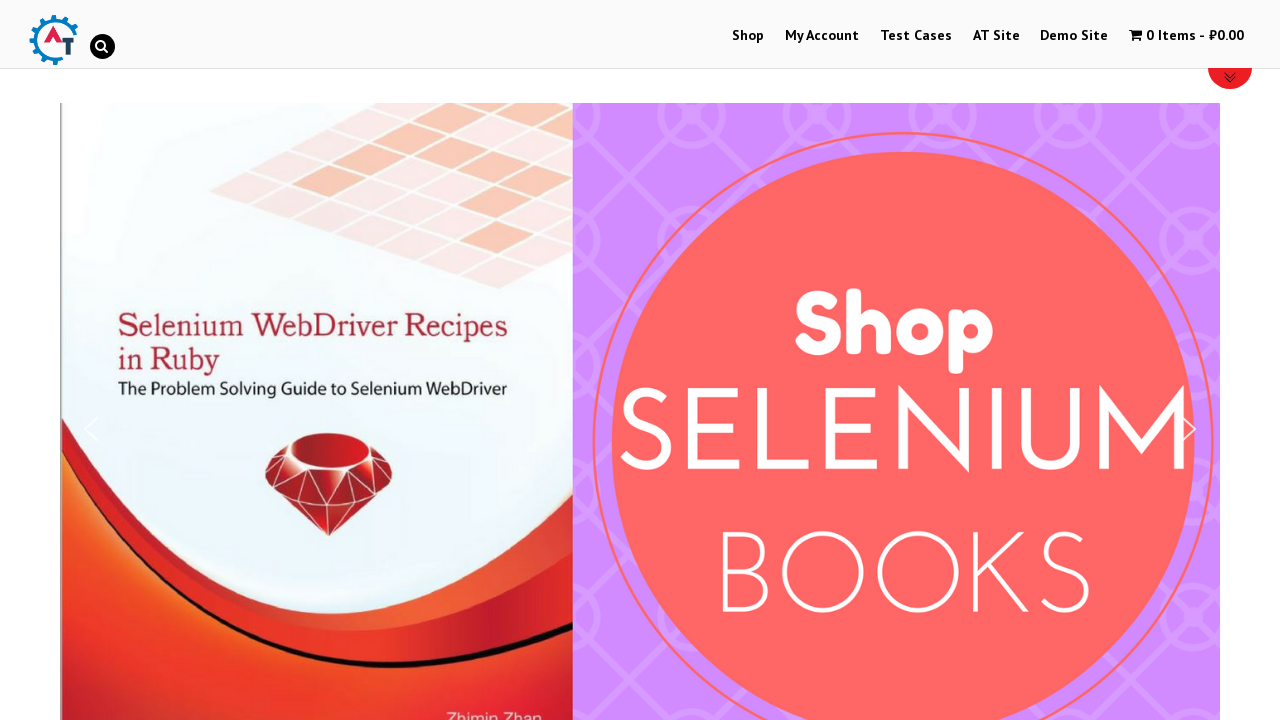

Clicked on Shop in menu at (748, 36) on text=Shop
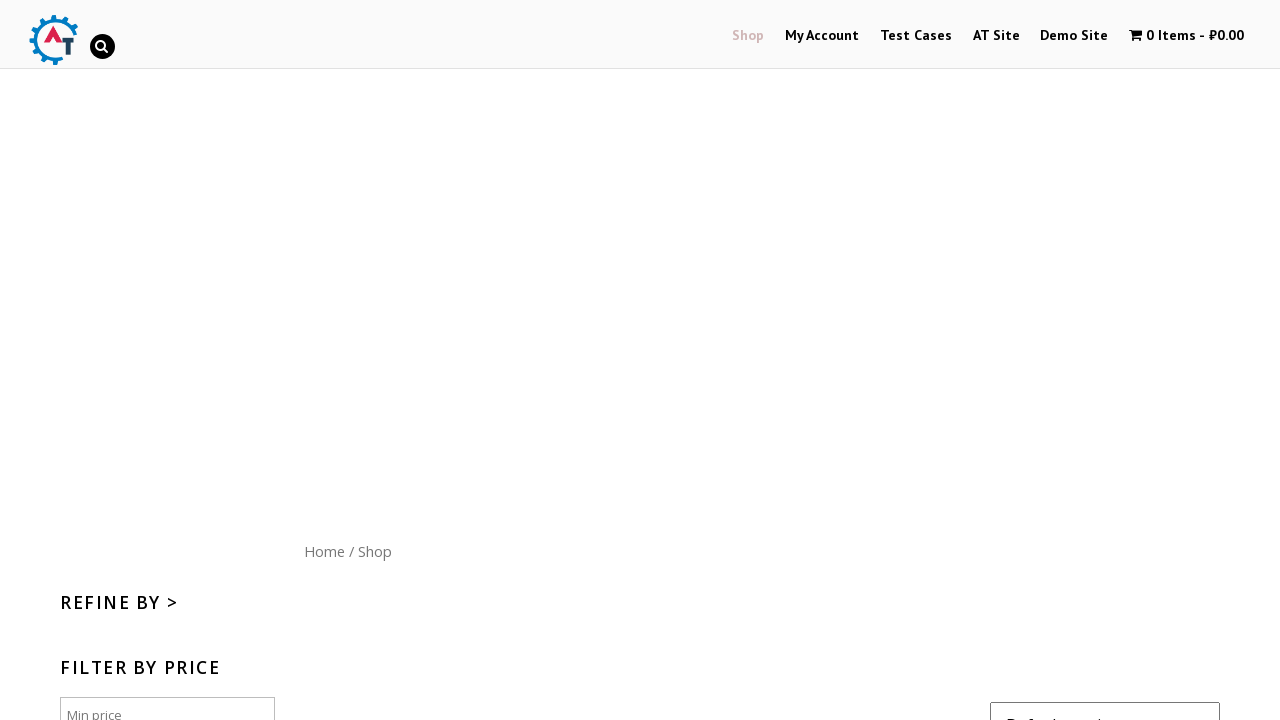

Waited for network idle state after clicking Shop
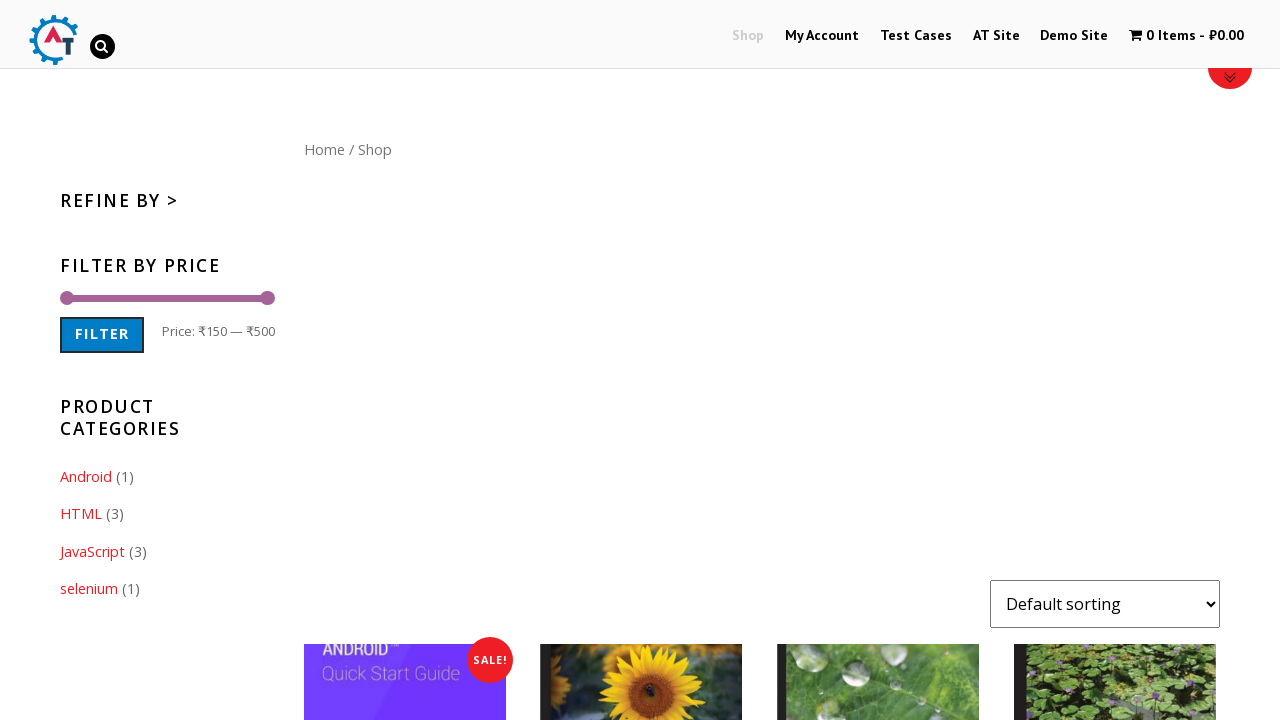

Selected 'rating' option from sort dropdown on #content form select
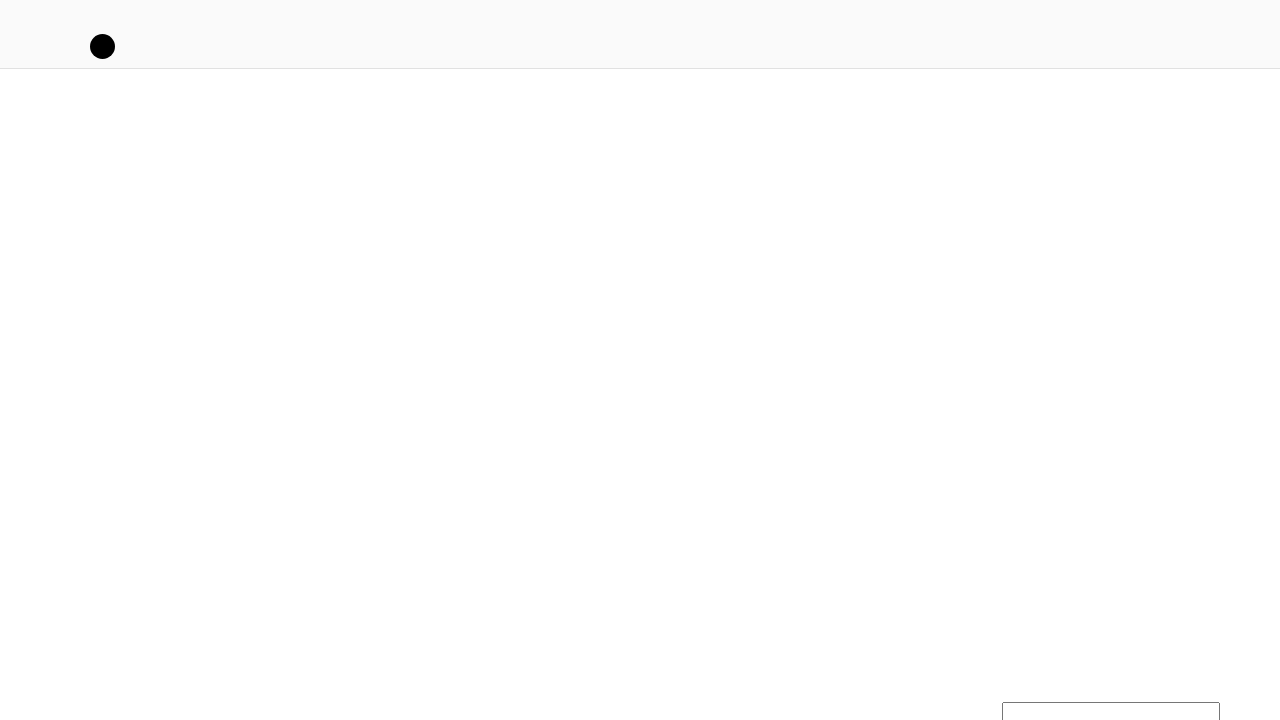

Waited 2 seconds for products to sort by average rating
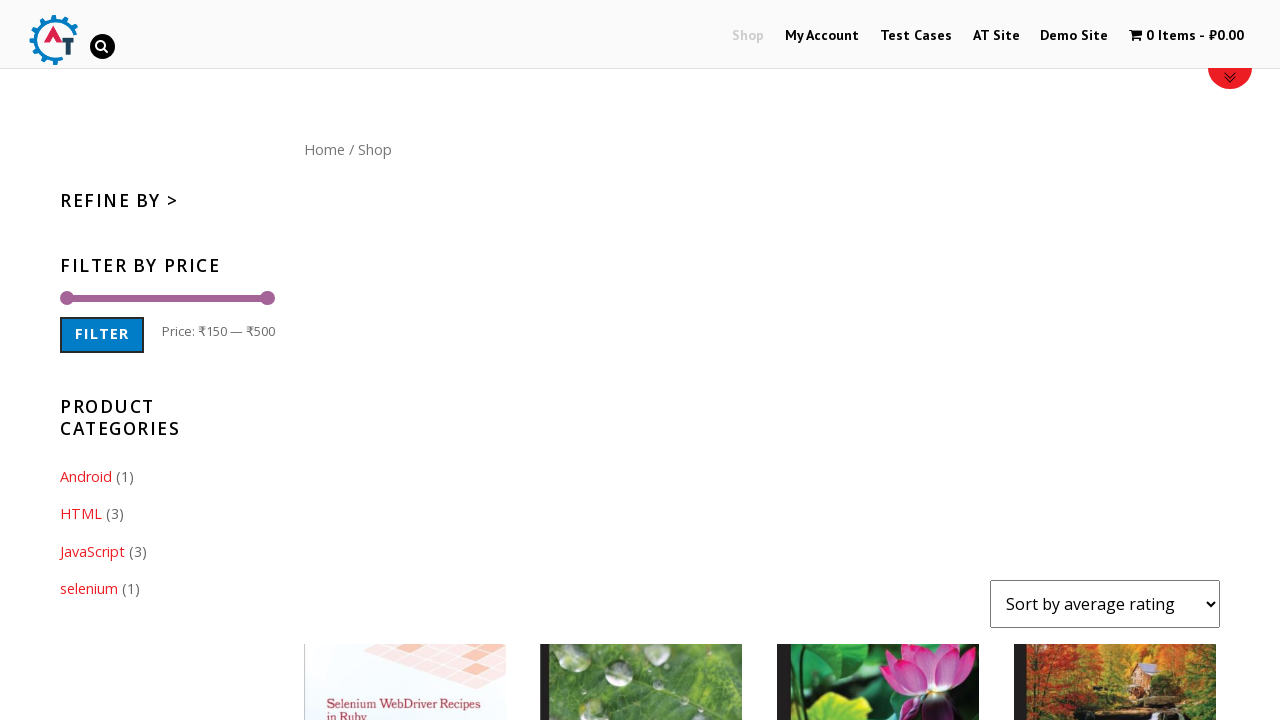

Verified products container is visible
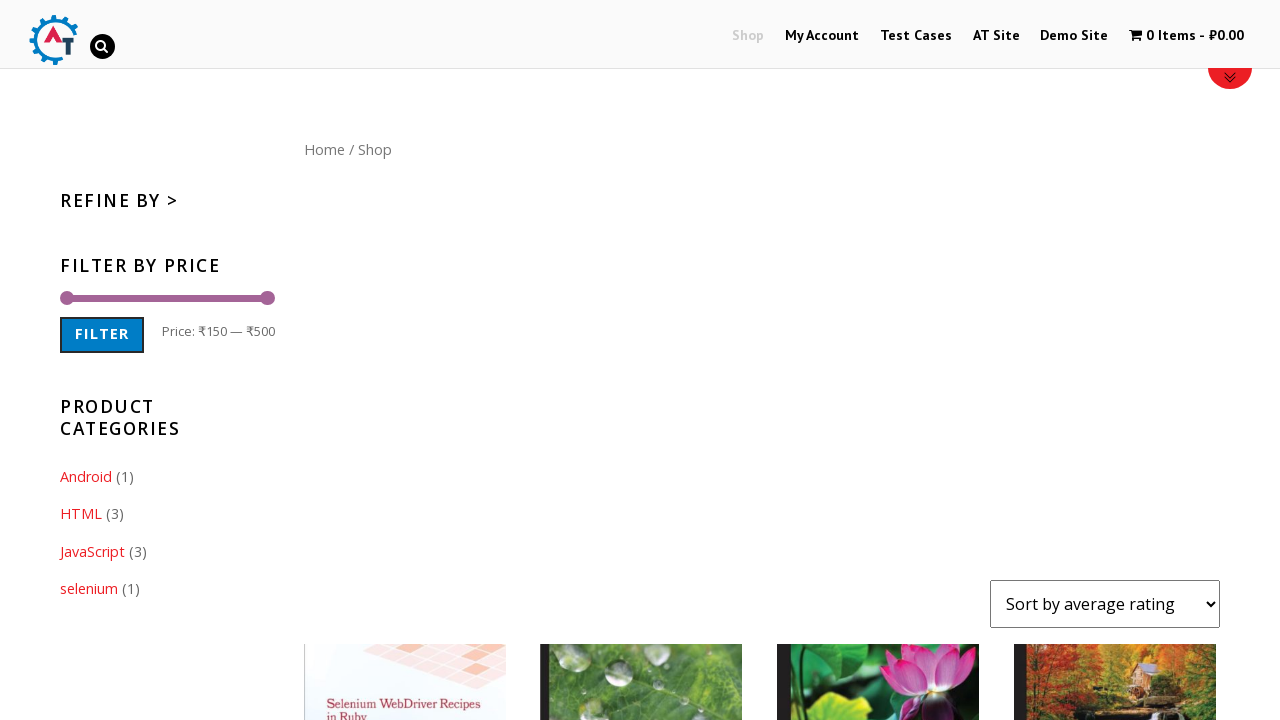

Clicked on the first product image in the sorted list at (405, 619) on #content ul li:first-child a img
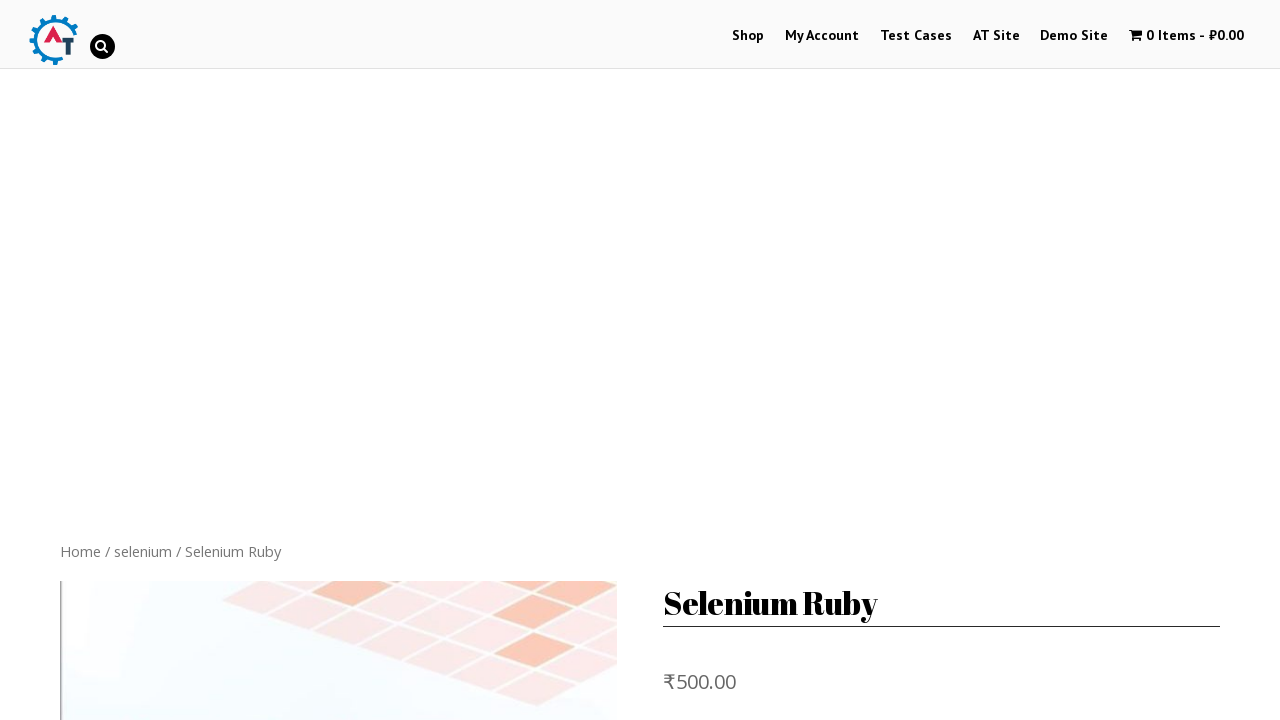

Waited 2 seconds for product details page to load
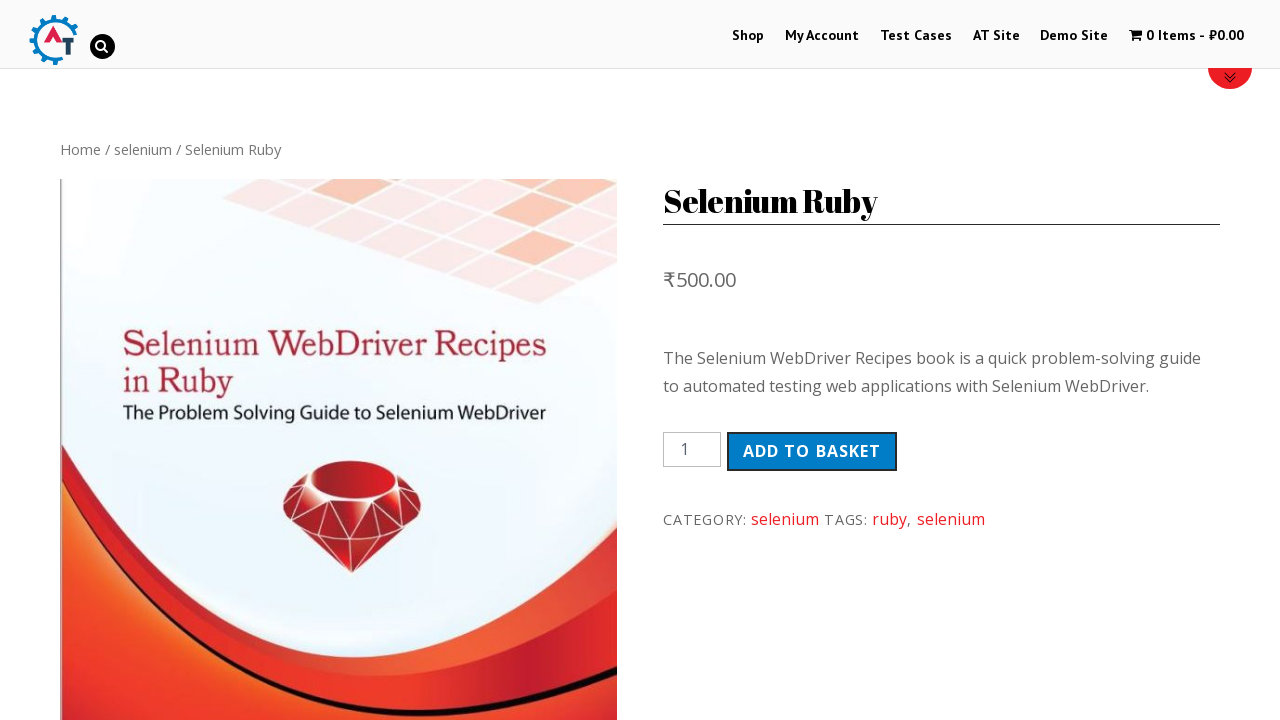

Verified first product is 'Selenium Ruby' with highest average rating
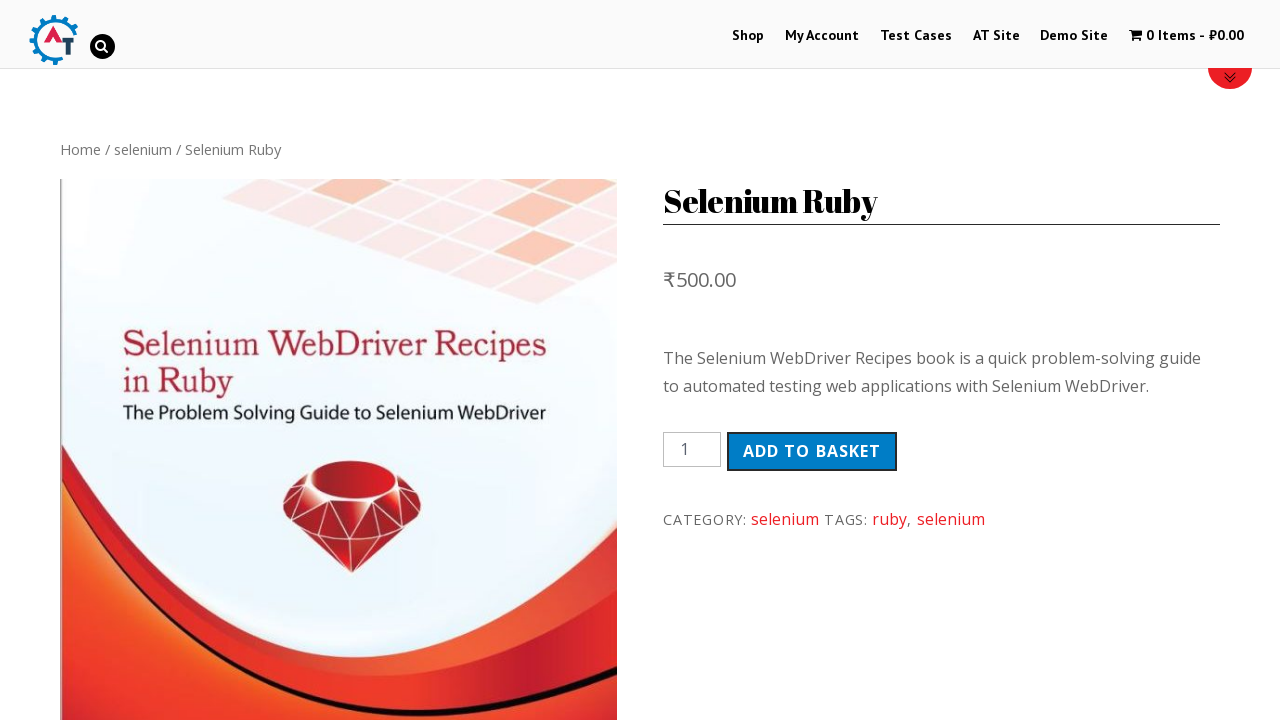

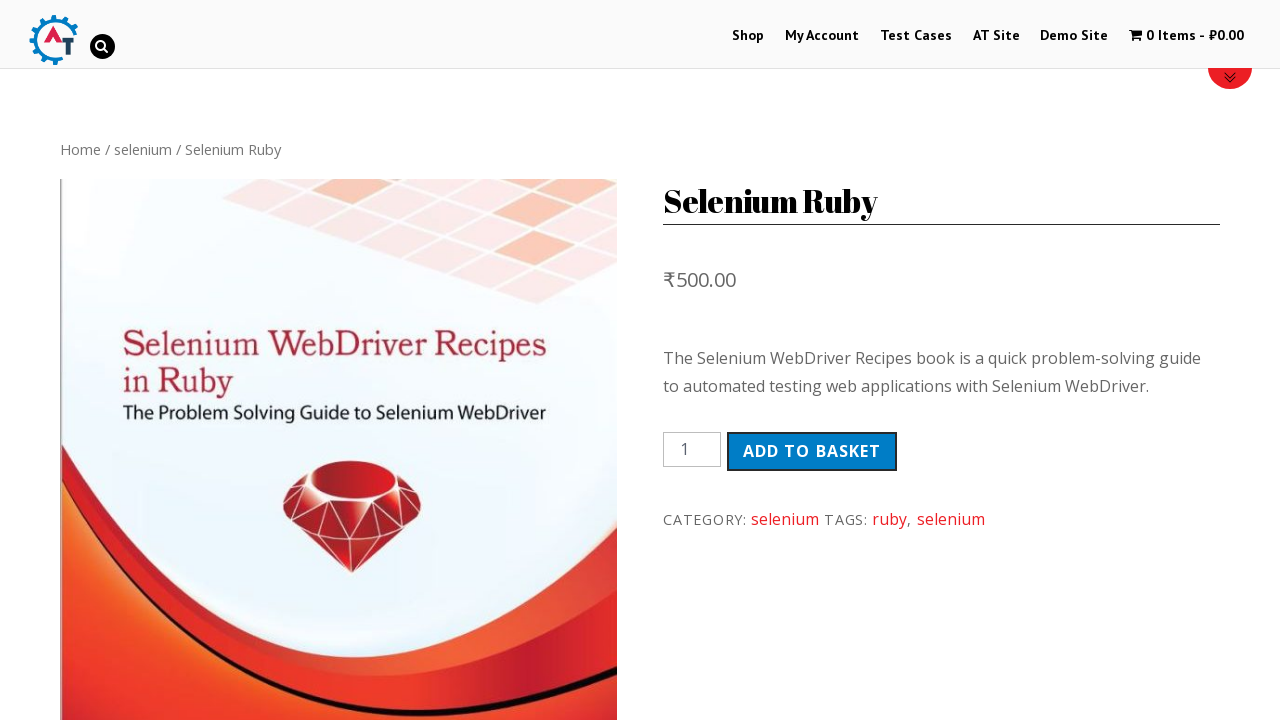